Tests switching between multiple browser windows by storing the original window handle, clicking a link to open a new window, identifying the new window by comparing handles, and switching between them to verify correct focus.

Starting URL: http://the-internet.herokuapp.com/windows

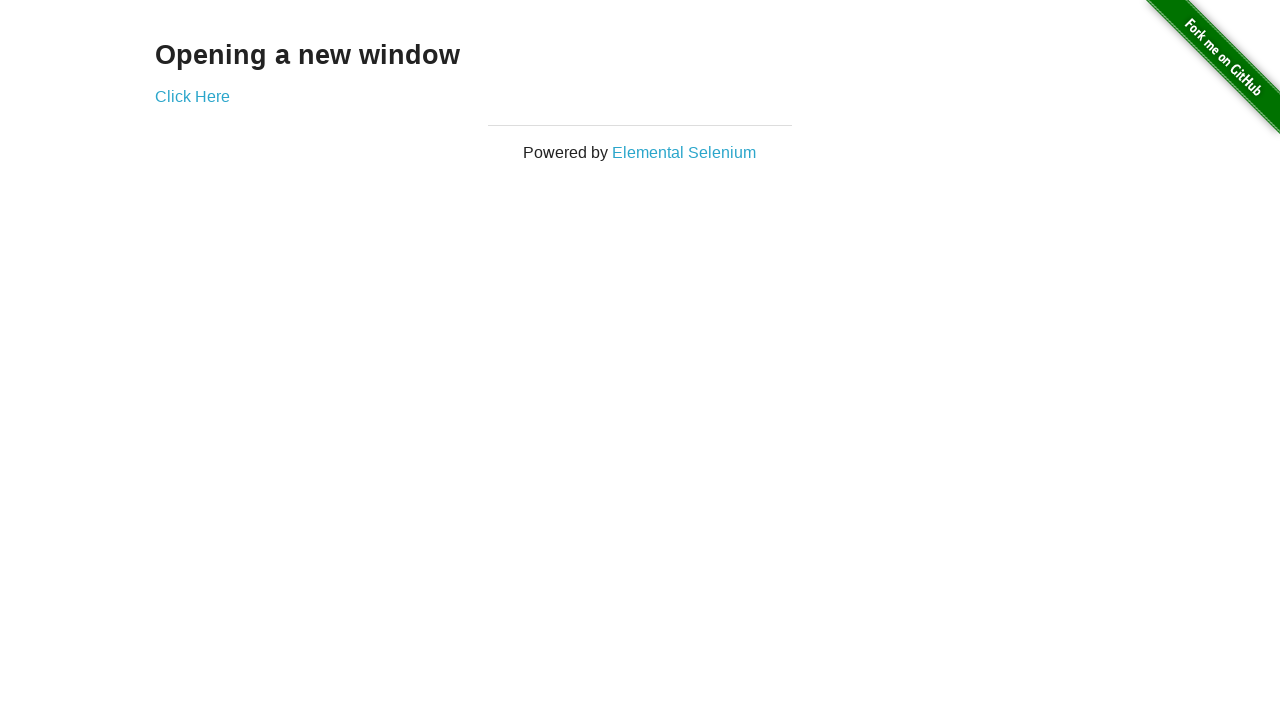

Stored reference to the first/original page
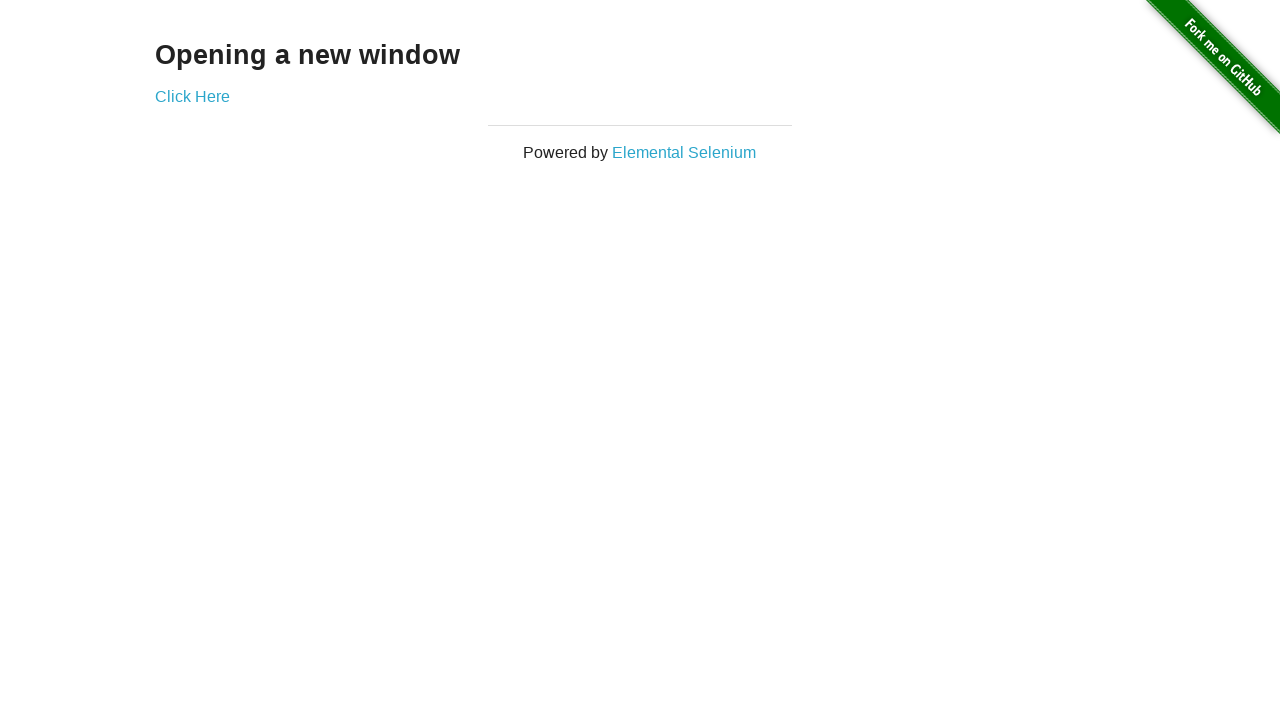

Clicked link to open a new window at (192, 96) on .example a
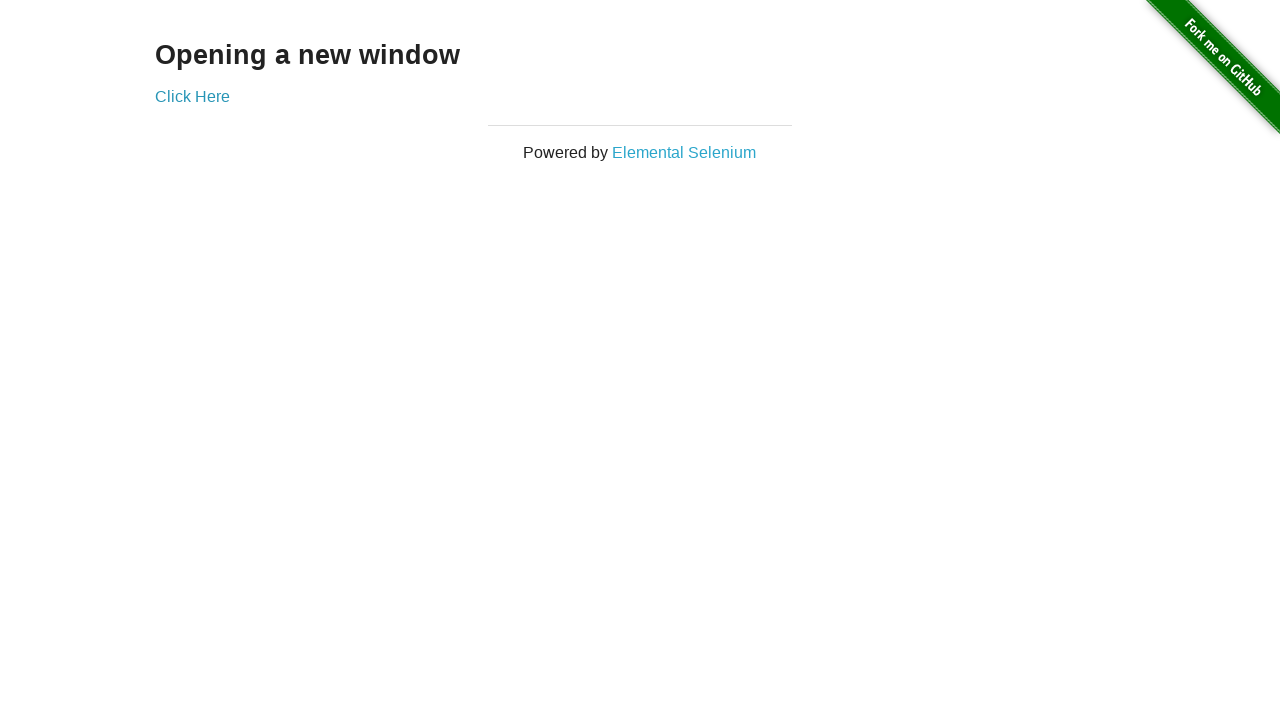

Captured the new page object from context
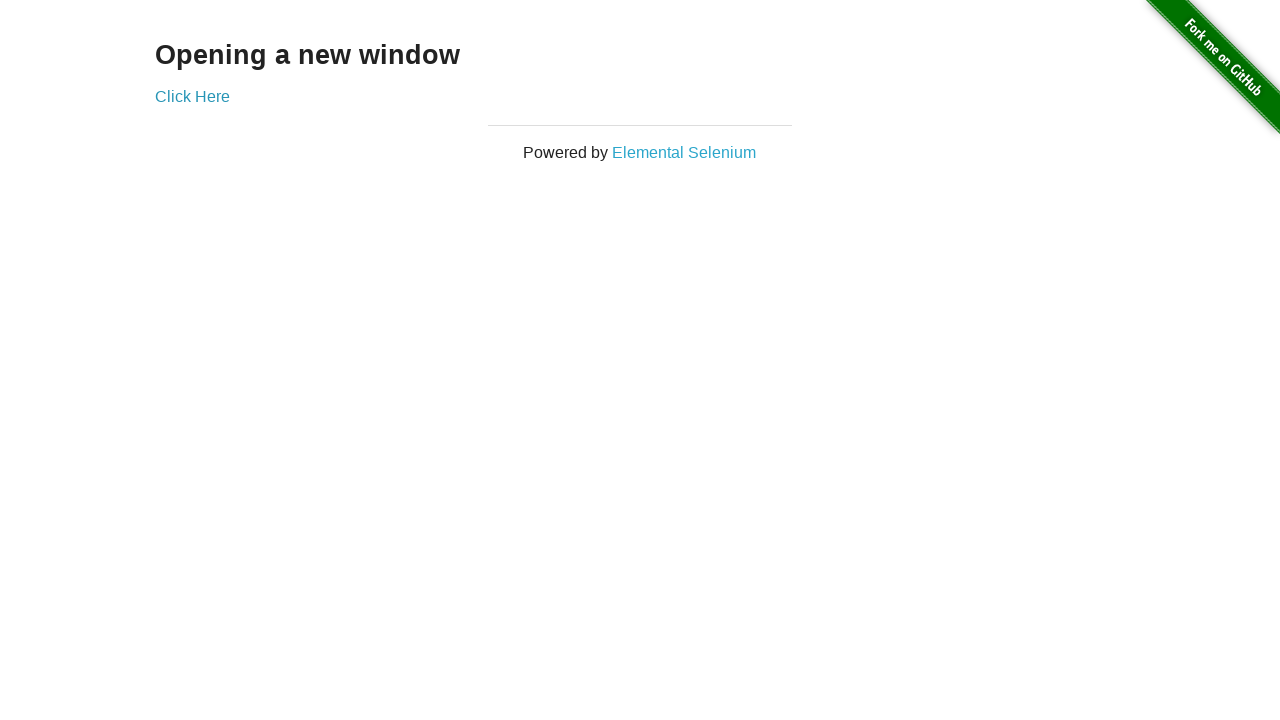

New window page loaded completely
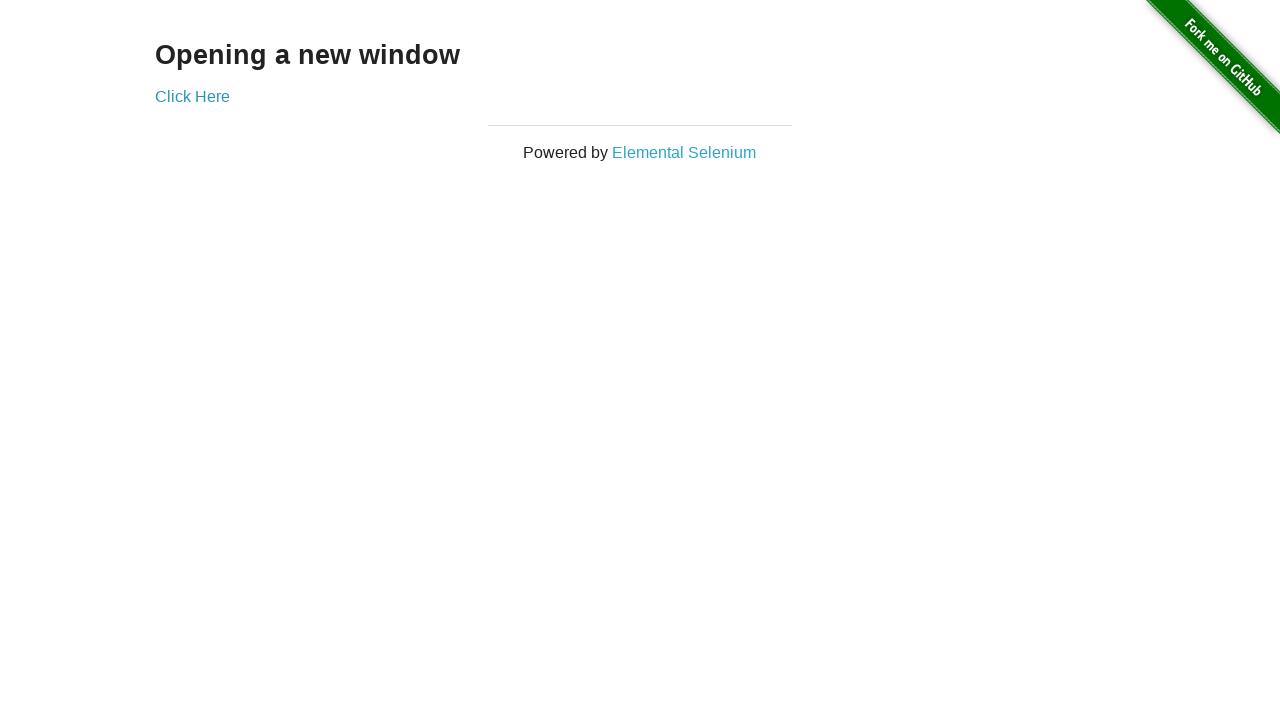

Verified first window title is not 'New Window'
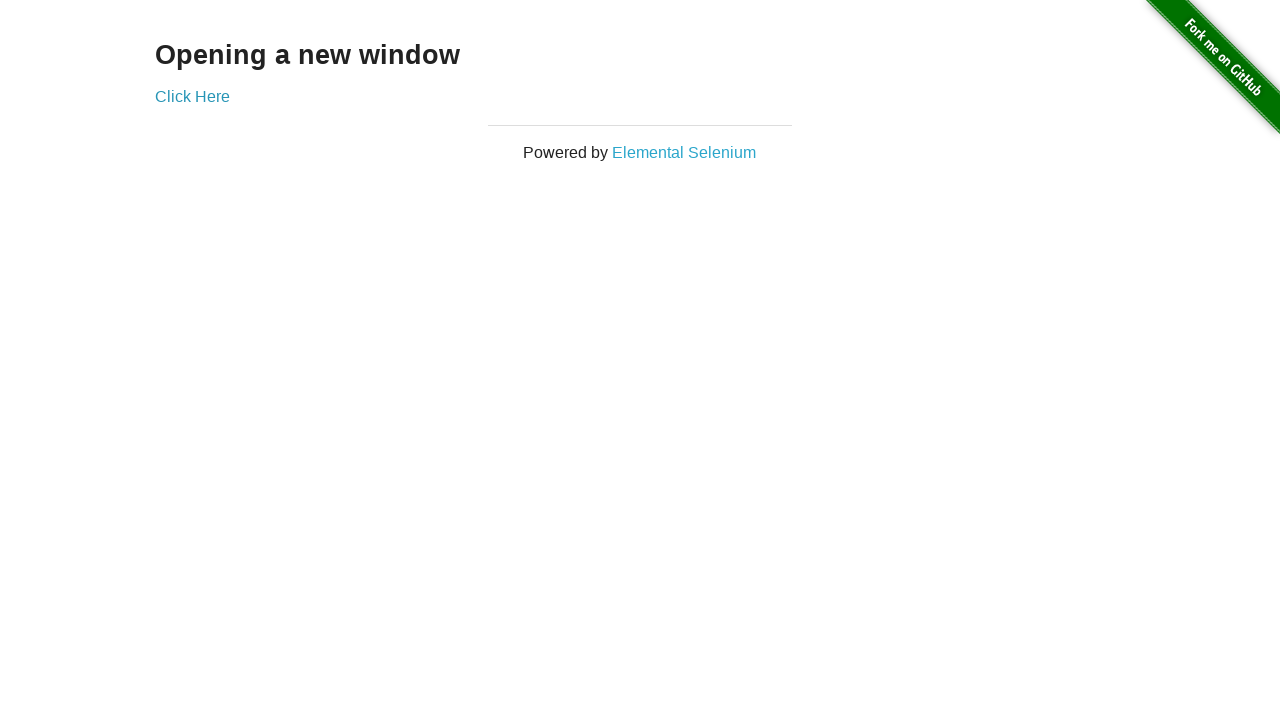

Verified new window title is 'New Window'
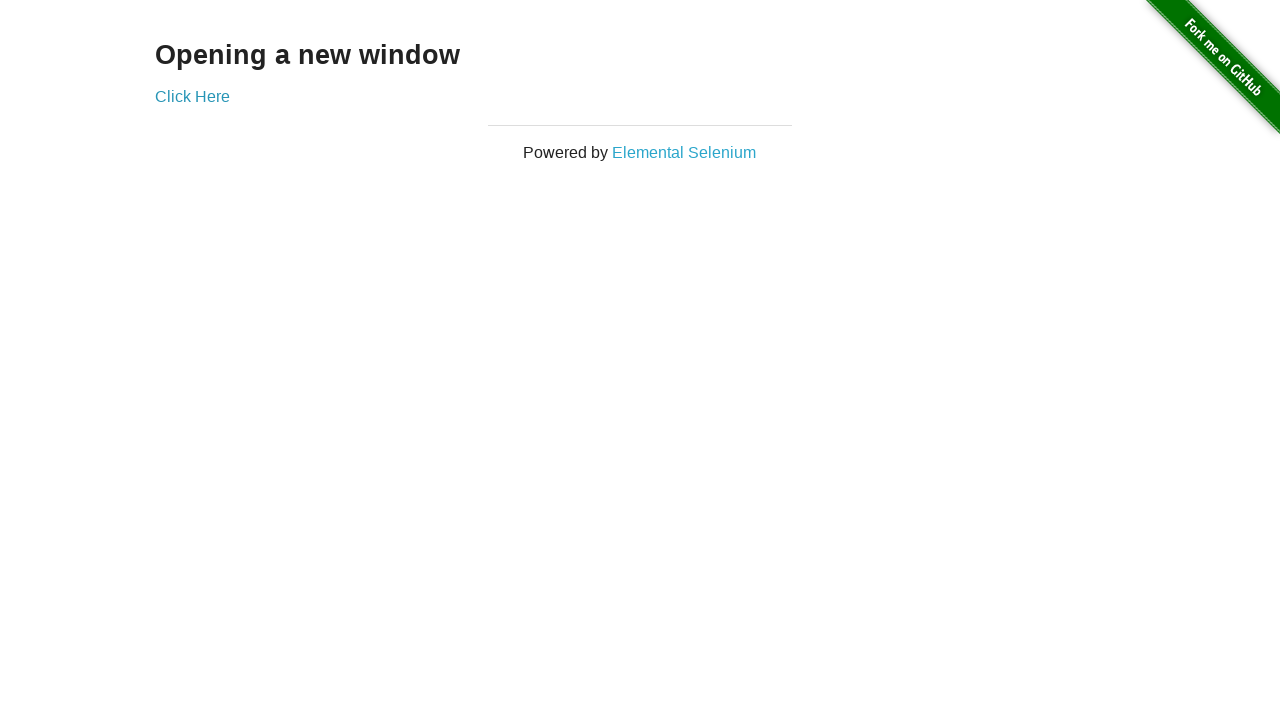

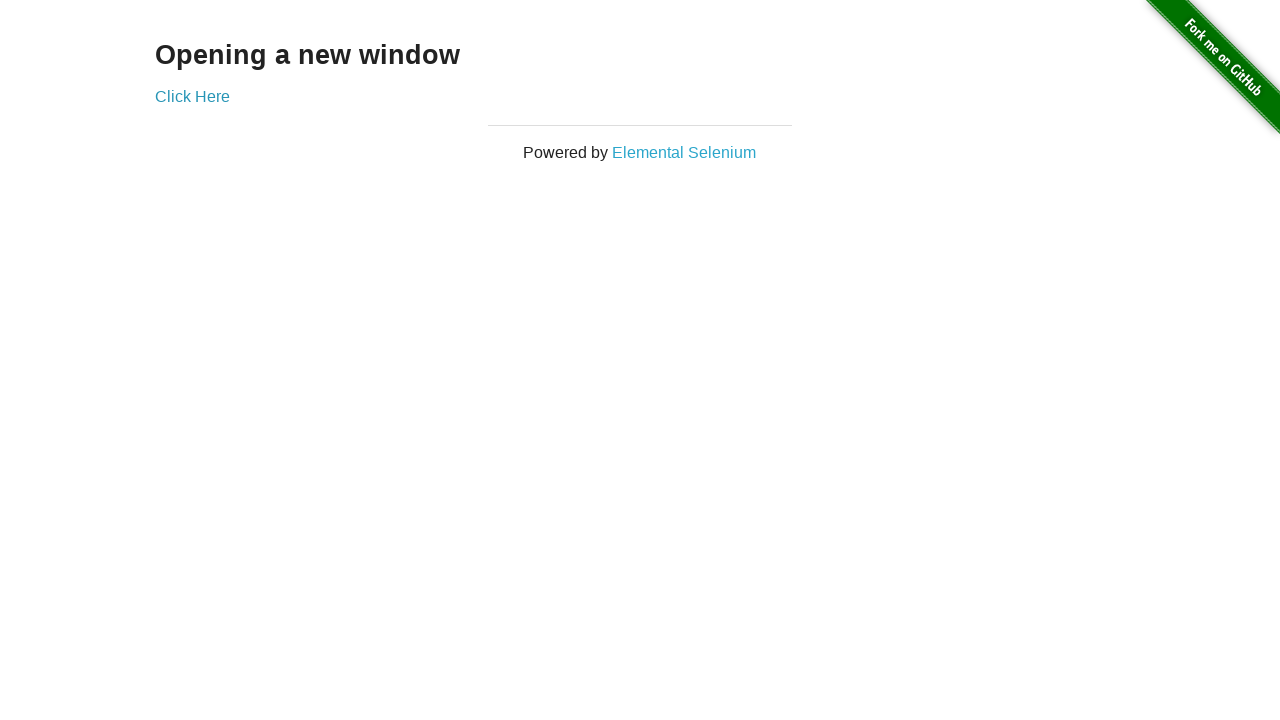